Tests iframe handling by navigating to a W3Schools JavaScript tryit page, switching to the result iframe, and clicking a button inside it.

Starting URL: https://www.w3schools.com/js/tryit.asp?filename=tryjs_myfirst

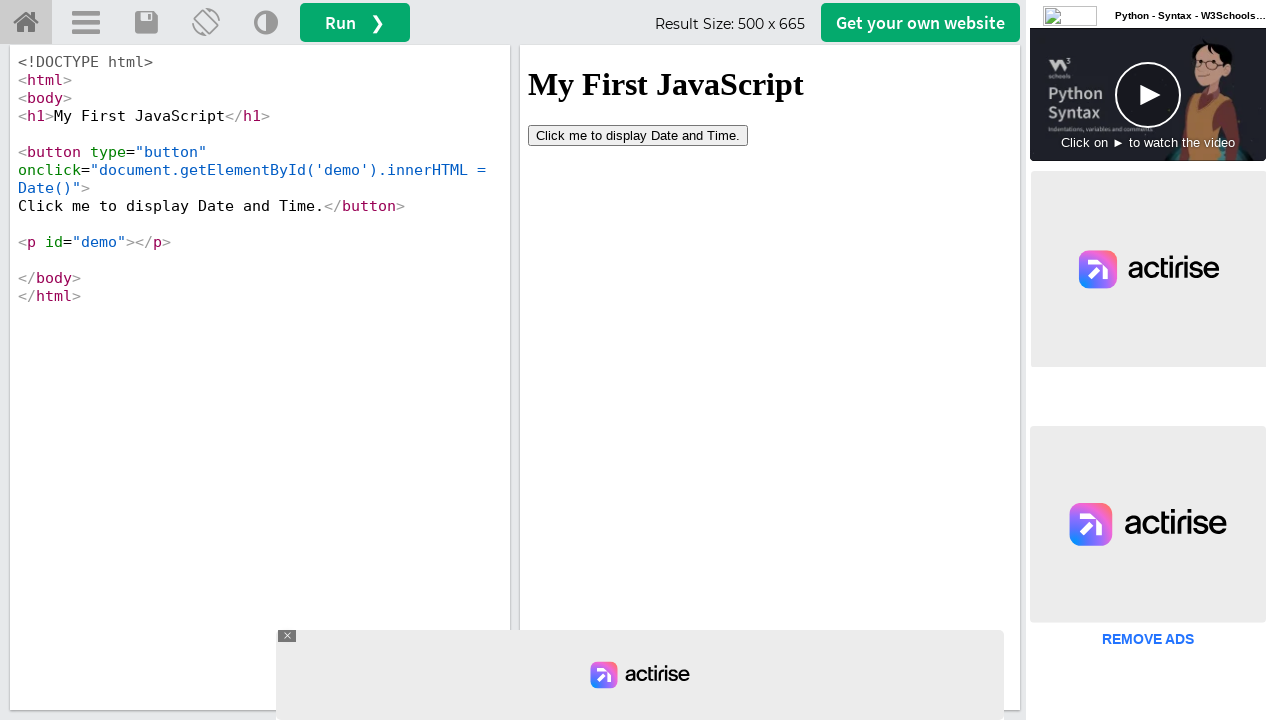

Waited for result iframe to be available
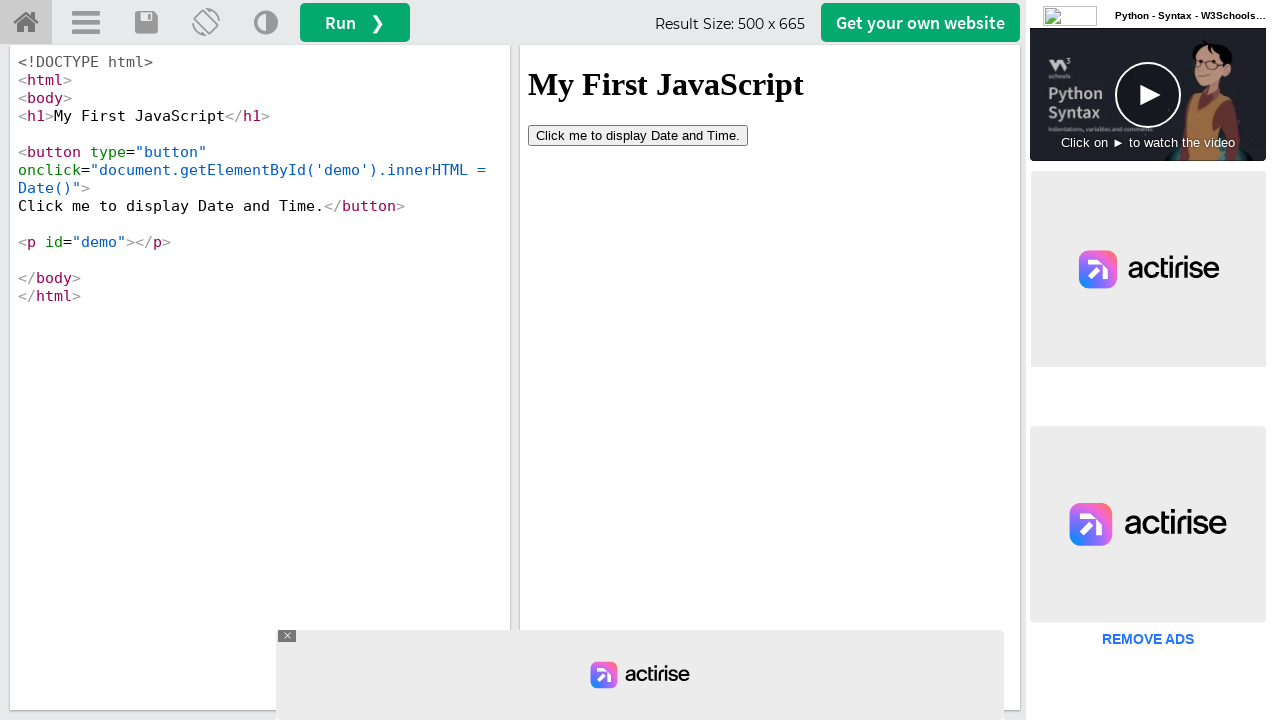

Located the result iframe
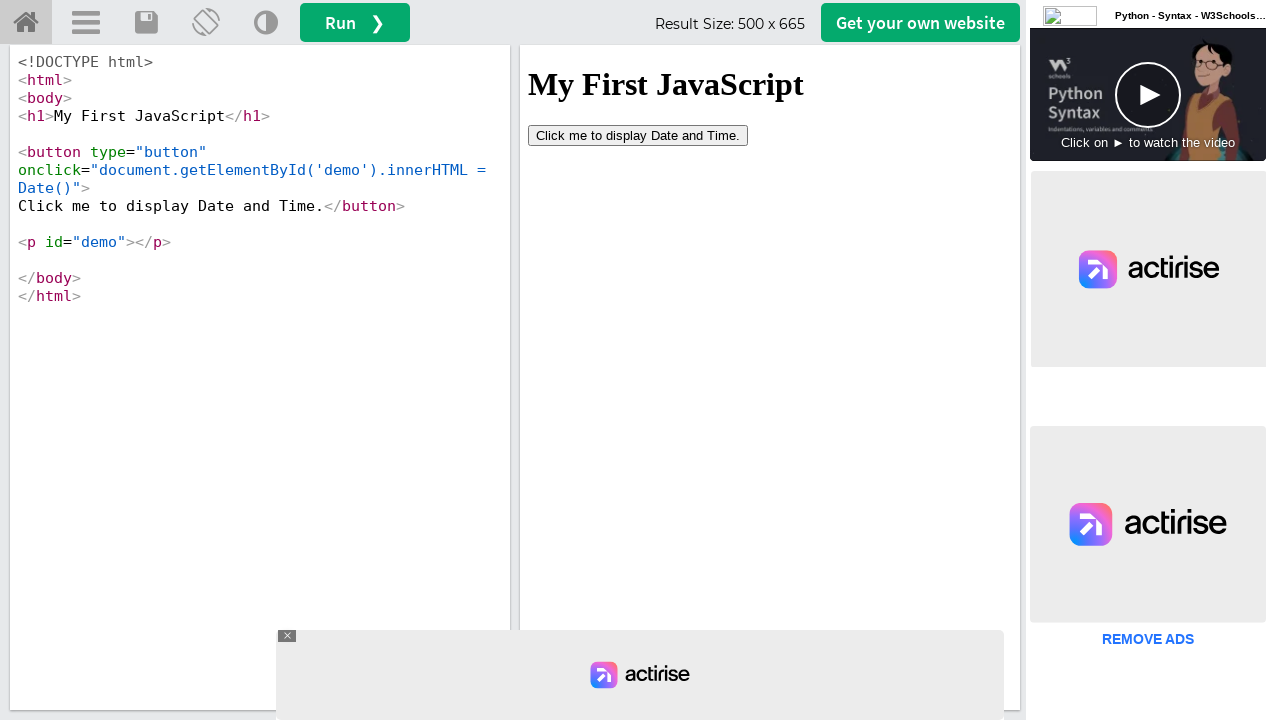

Clicked button inside the result iframe at (638, 135) on #iframeResult >> internal:control=enter-frame >> button[type='button']
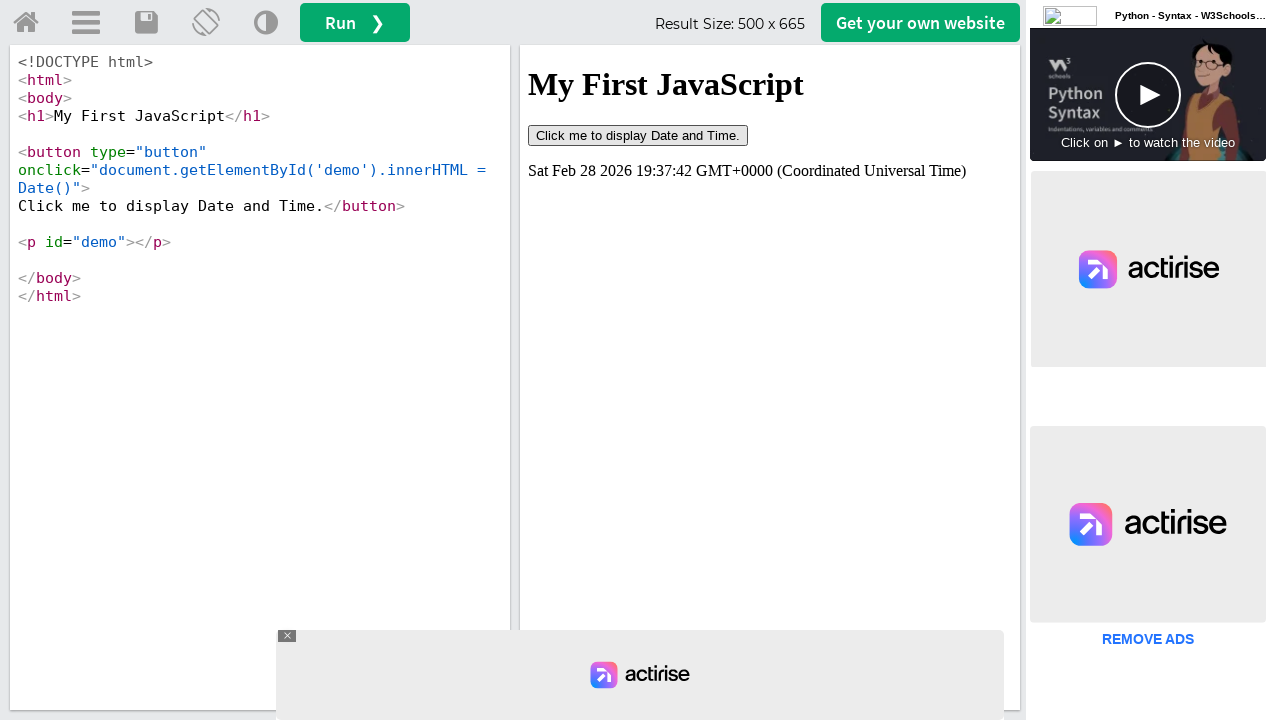

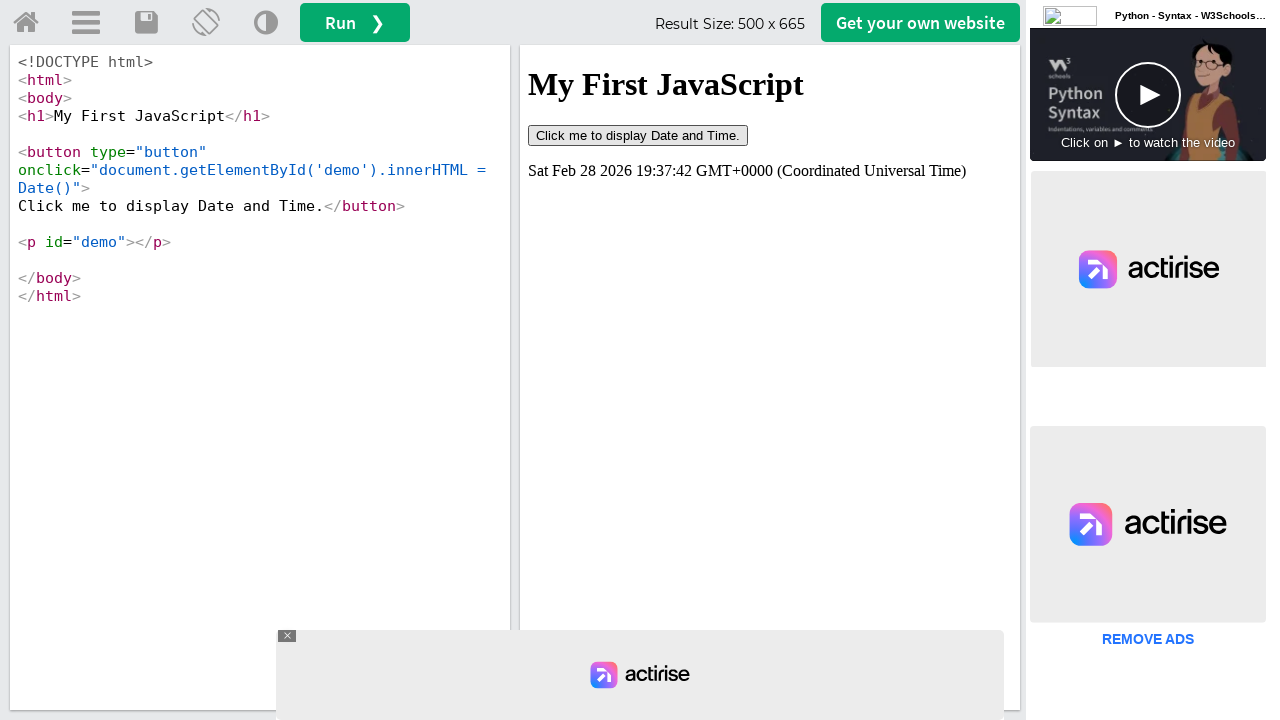